Tests iframe switching functionality by navigating into an iframe, clicking a button element inside it using JavaScript execution, then switching back to the default content to verify the page header text.

Starting URL: https://testcenter.techproeducation.com/index.php?page=iframe

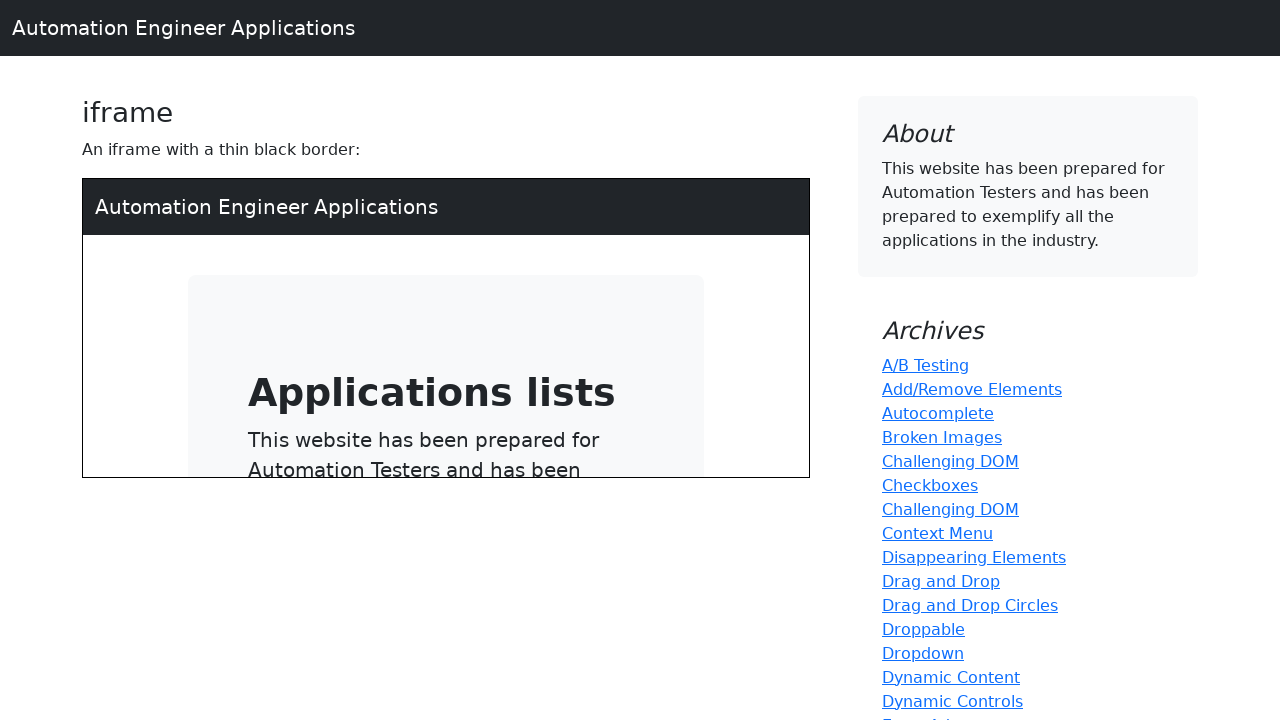

Located iframe element with src='/index.php'
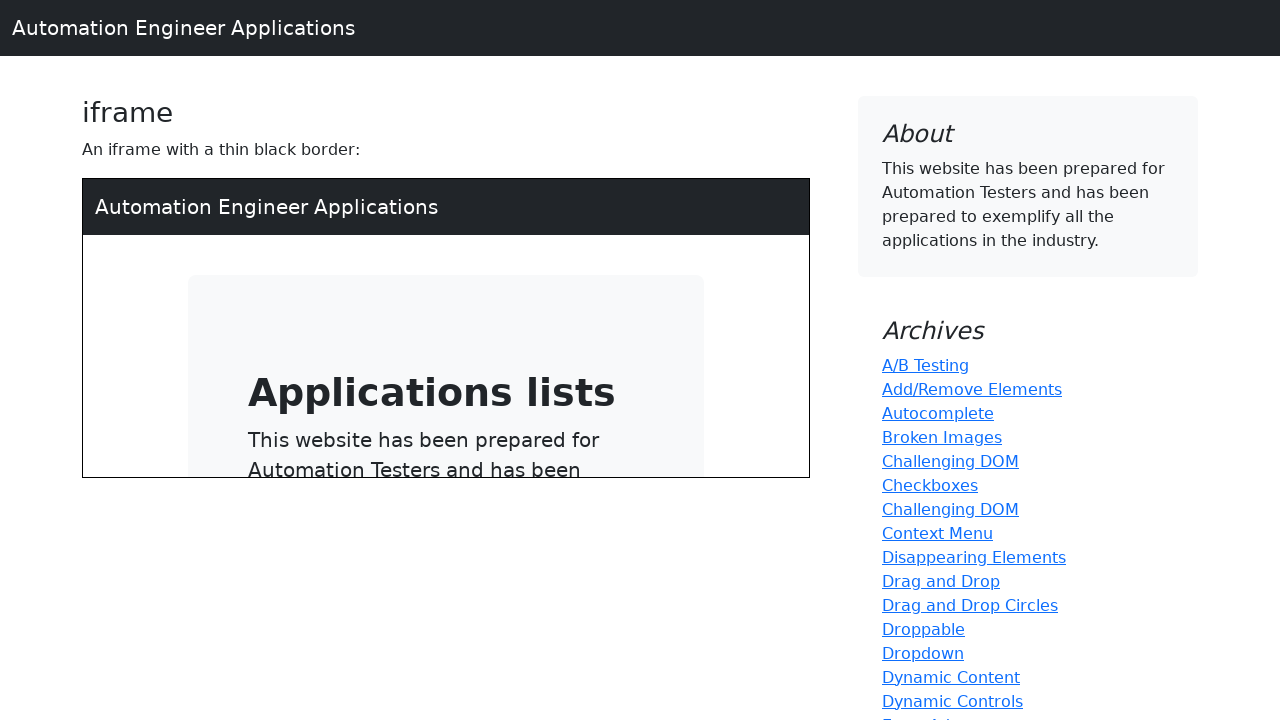

Clicked button element inside iframe using force click at (418, 327) on iframe[src='/index.php'] >> internal:control=enter-frame >> a[type='button']
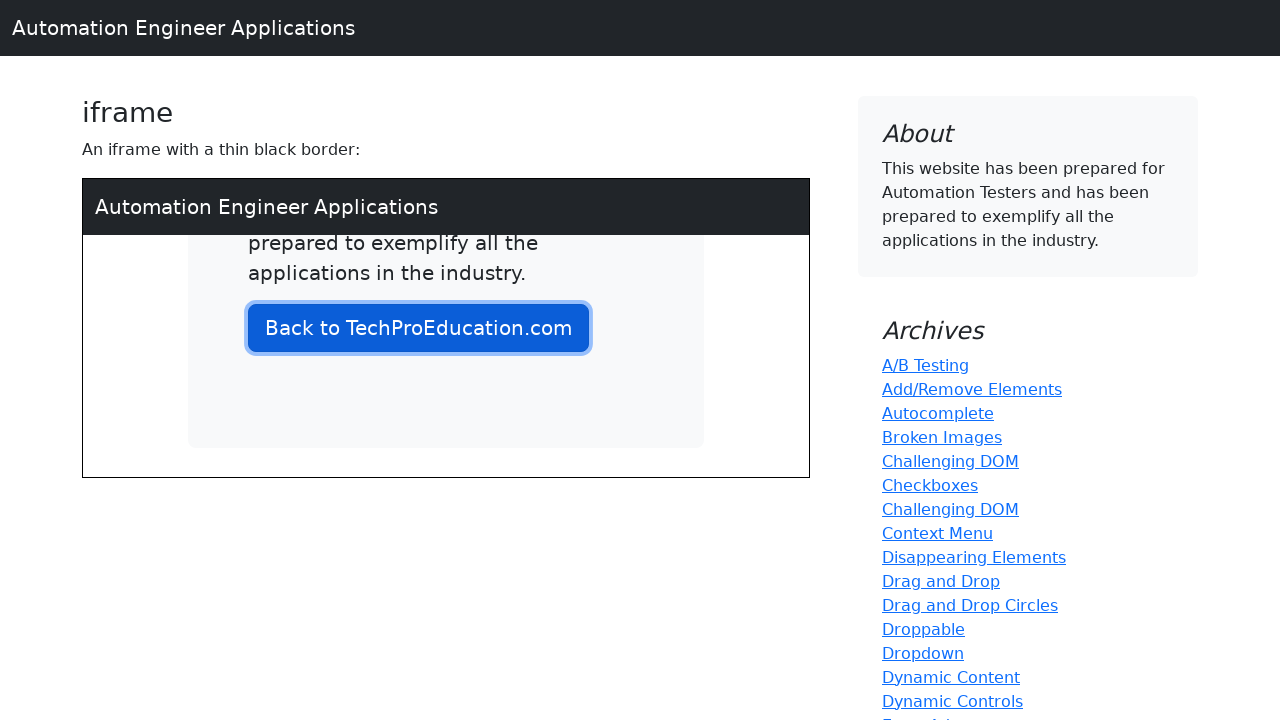

Retrieved h3 header text from main page
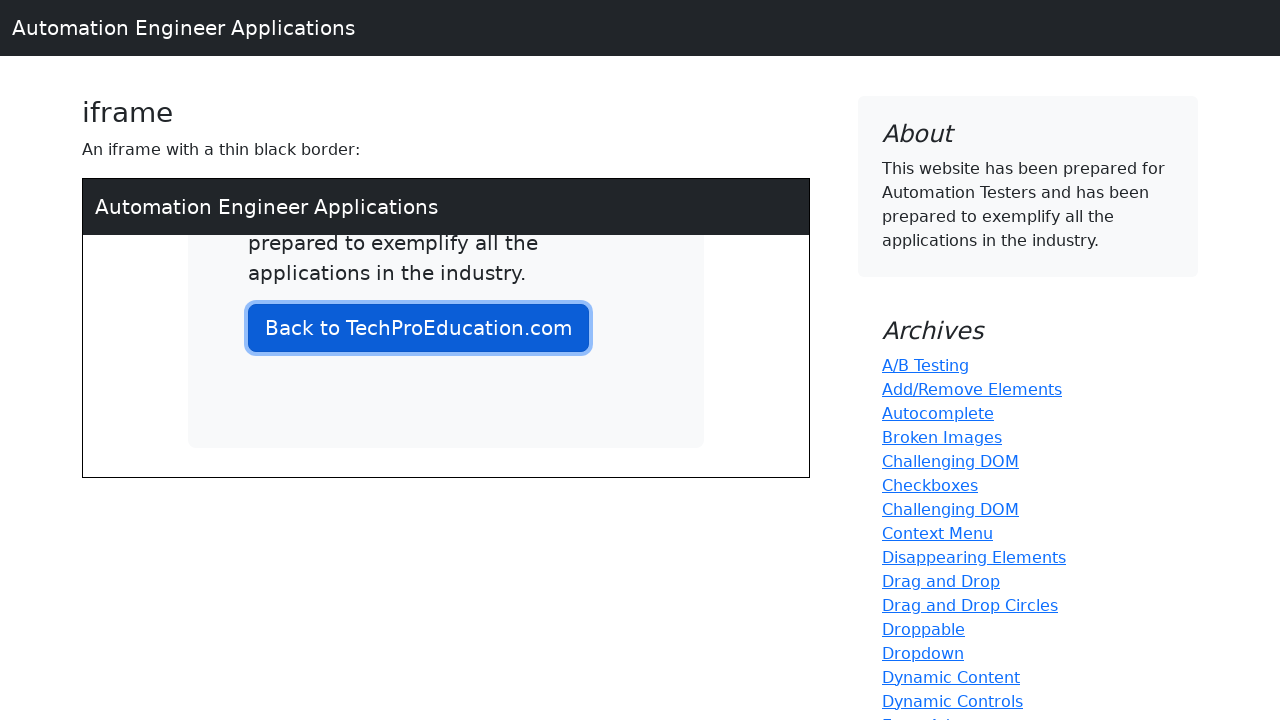

Verified h3 header text is 'iframe'
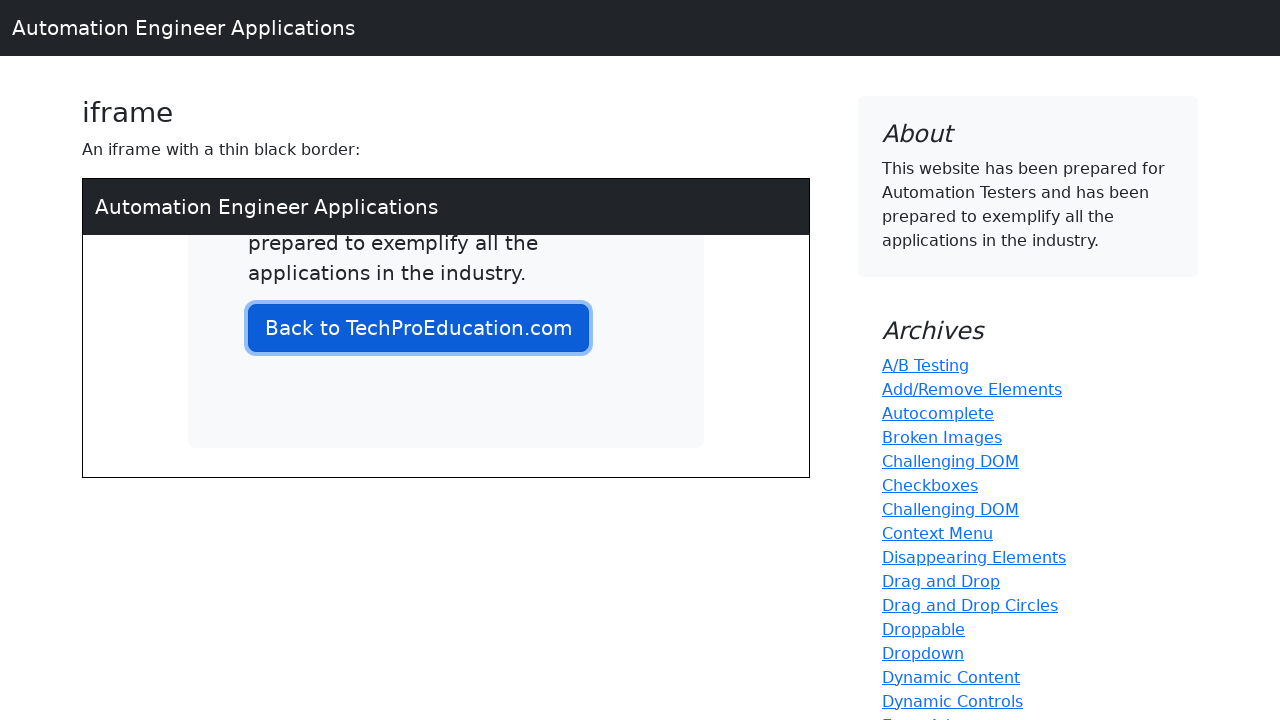

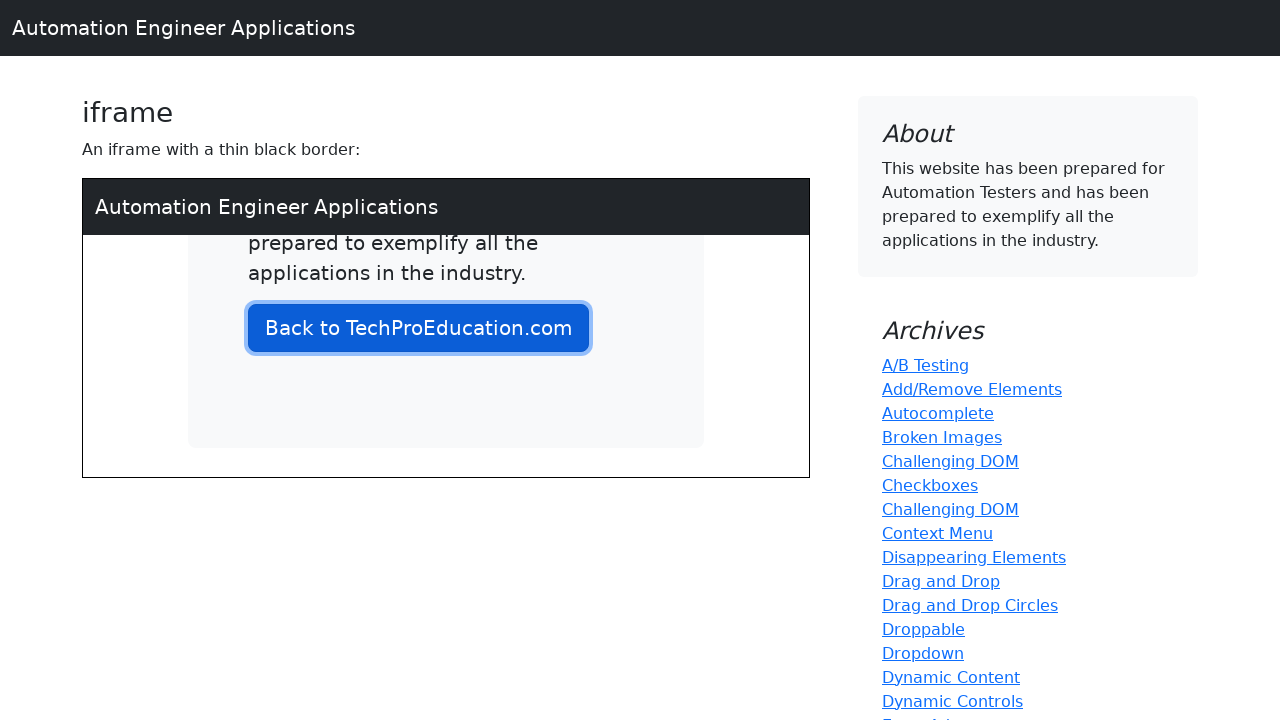